Tests checkbox functionality by verifying default states of two checkboxes, clicking to toggle their states, and confirming the state changes (checkbox 1 goes from unselected to selected, checkbox 2 goes from selected to unselected).

Starting URL: https://practice.cydeo.com/checkboxes

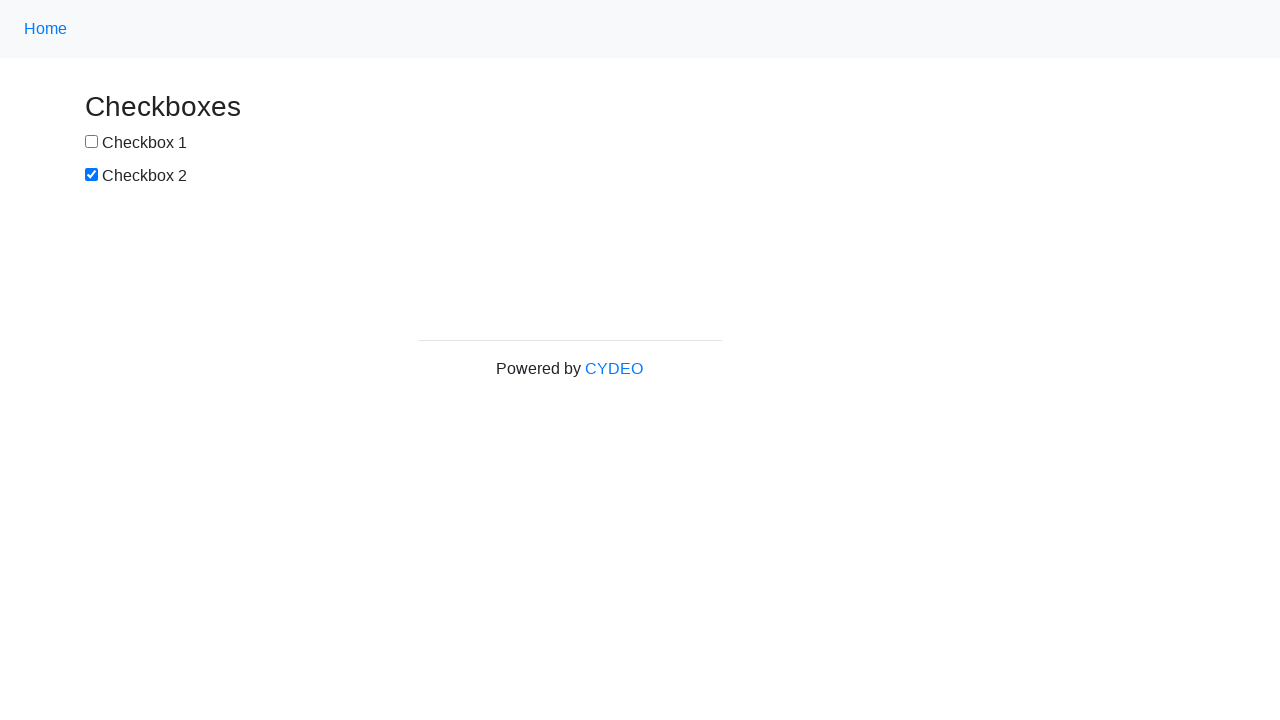

Located checkbox #1 by ID 'box1'
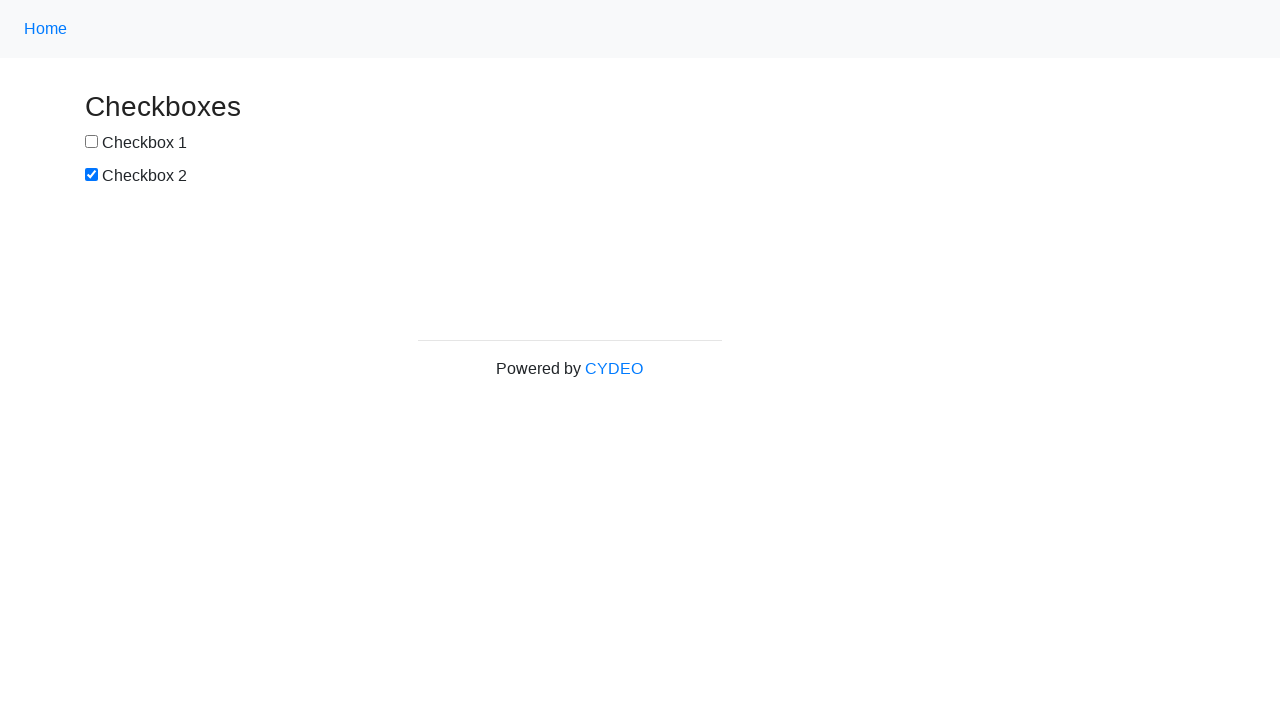

Verified checkbox #1 is not selected by default
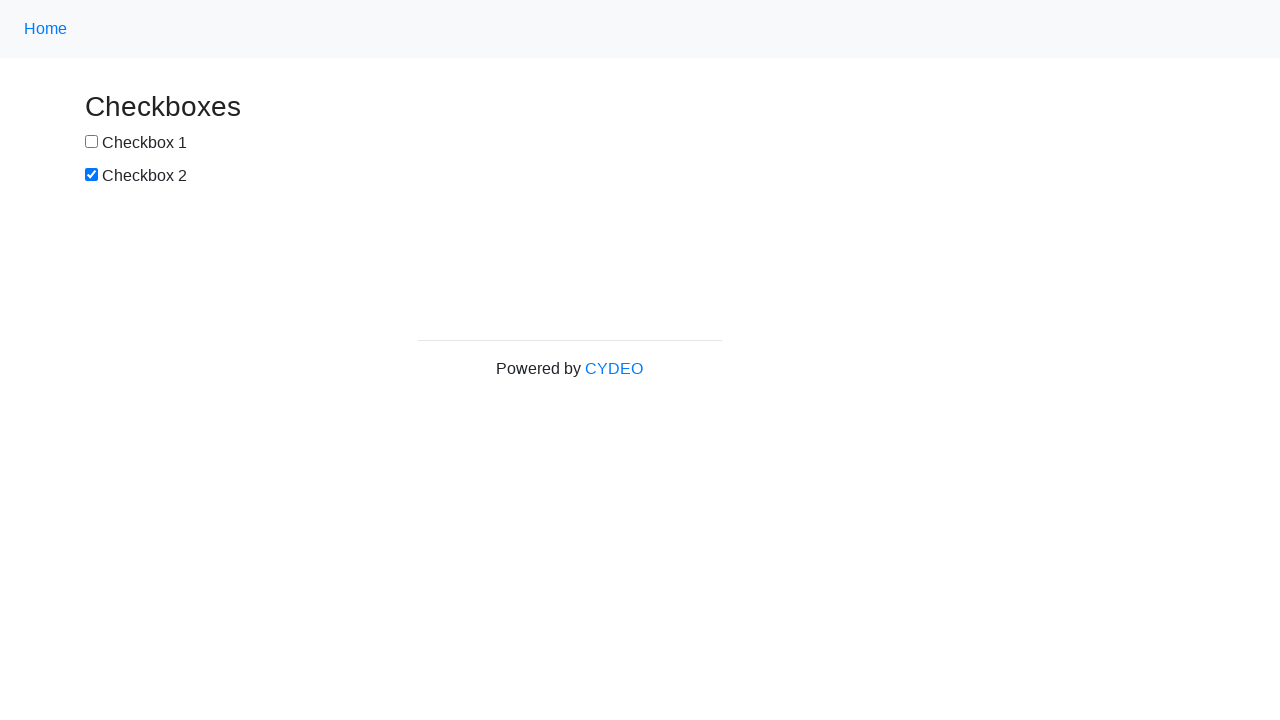

Located checkbox #2 by name attribute 'checkbox2'
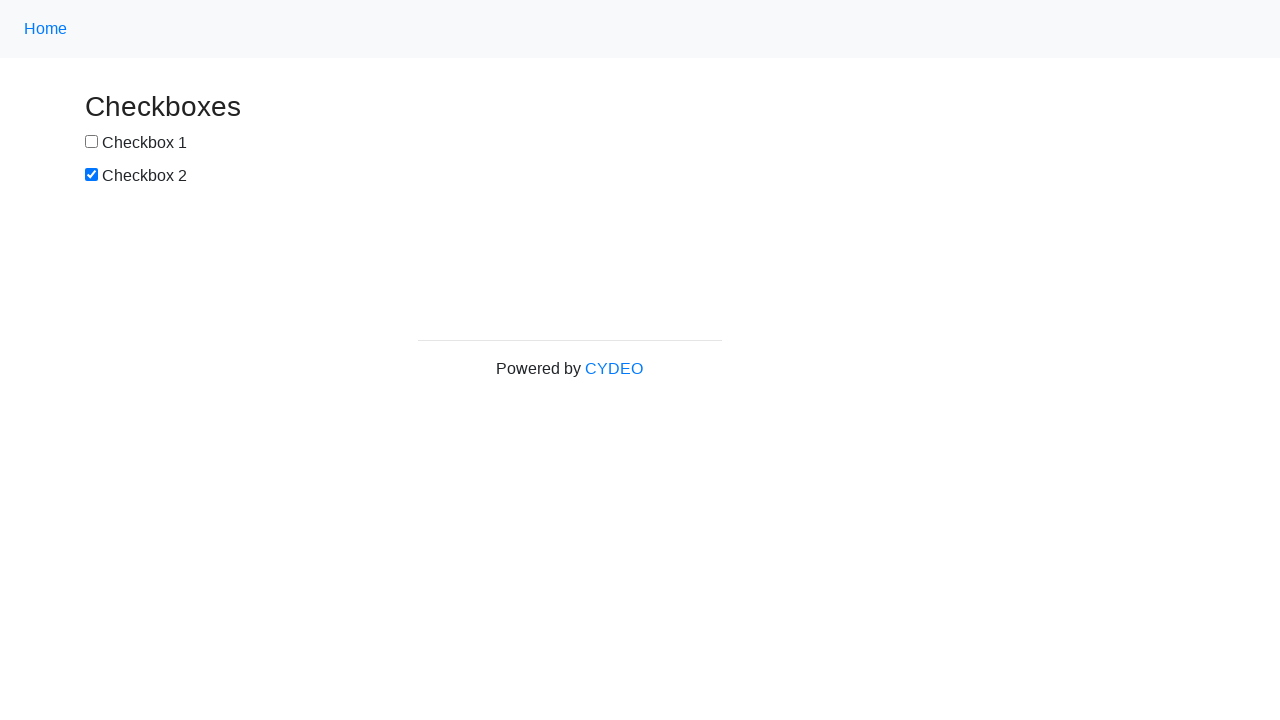

Verified checkbox #2 is selected by default
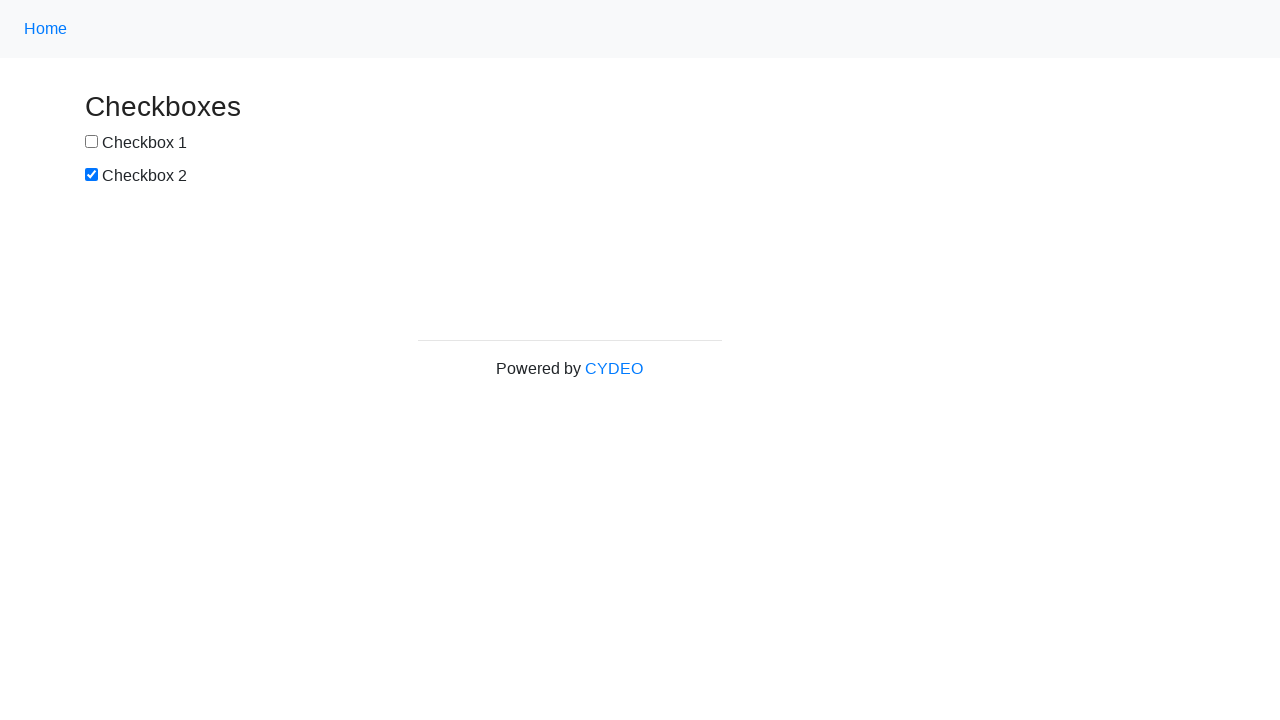

Clicked checkbox #1 to select it at (92, 142) on #box1
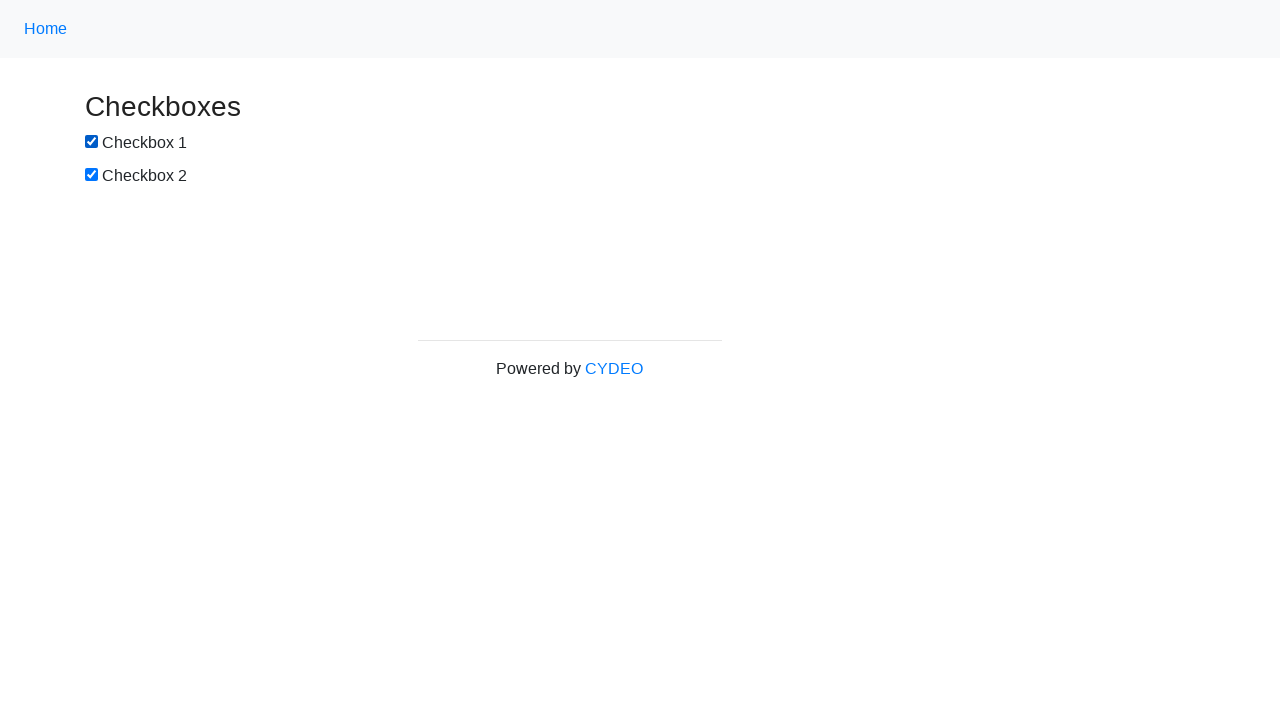

Clicked checkbox #2 to deselect it at (92, 175) on input[name='checkbox2']
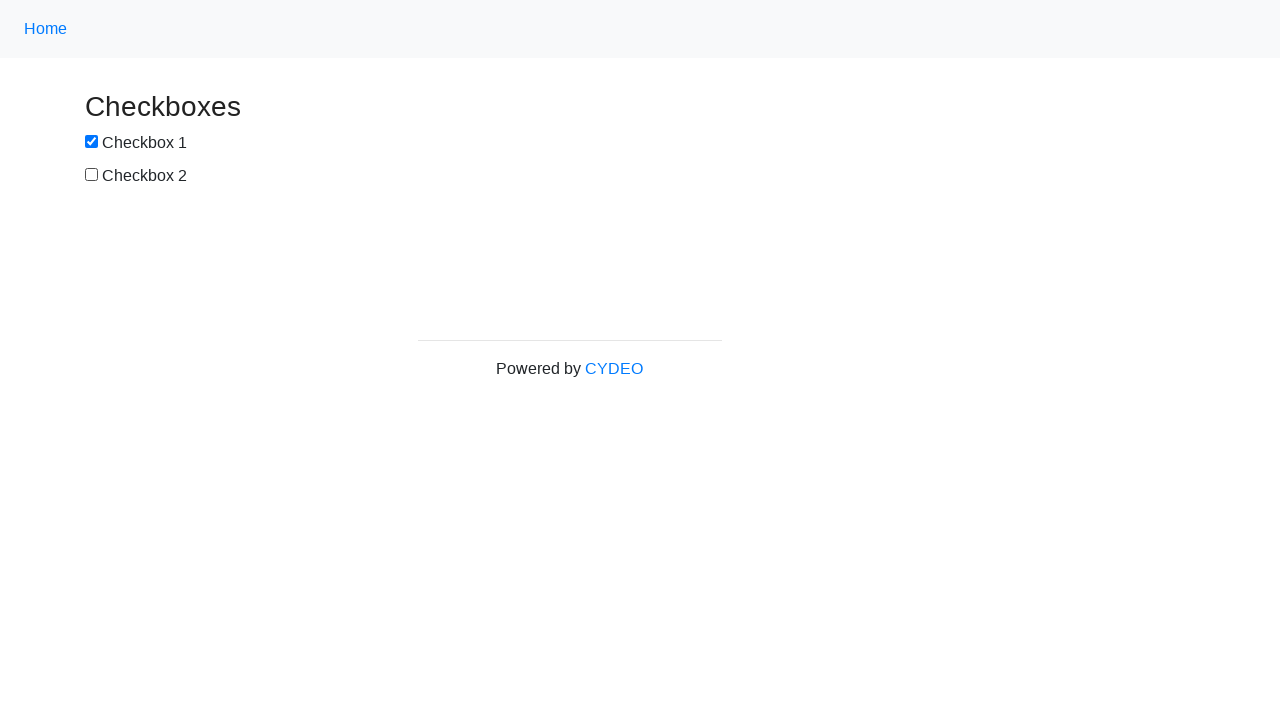

Verified checkbox #1 is now selected after clicking
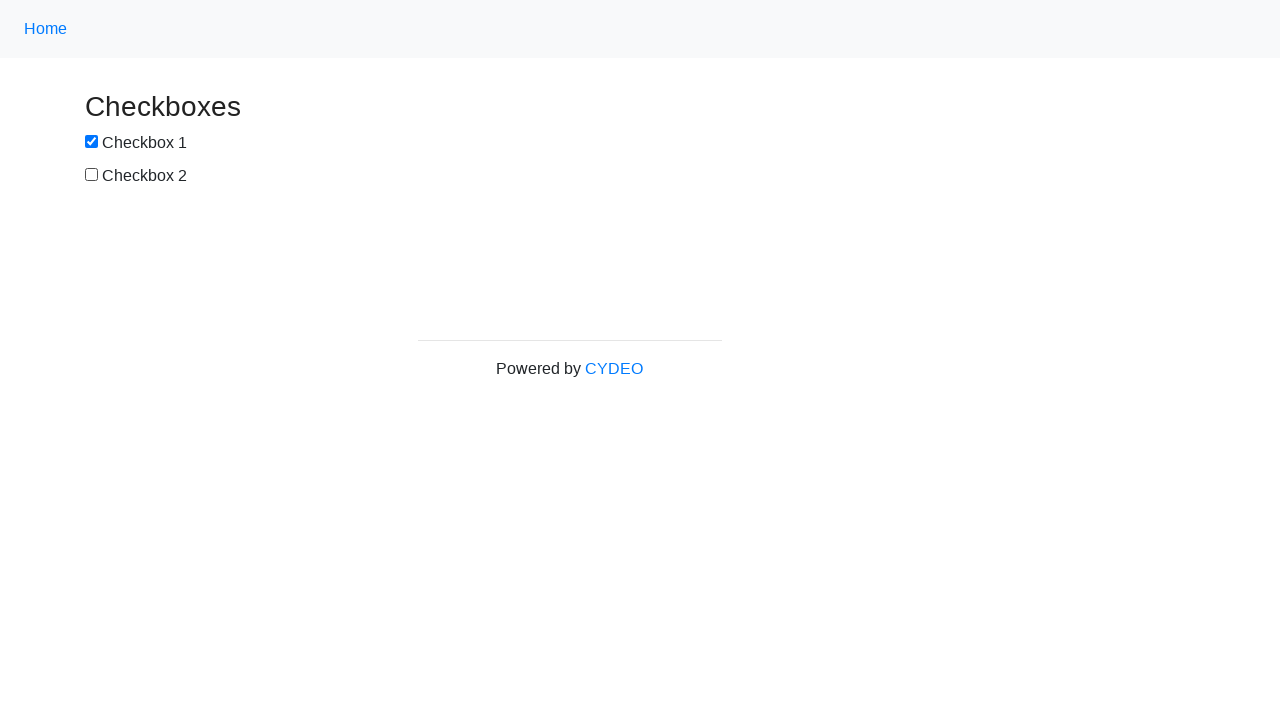

Verified checkbox #2 is now deselected after clicking
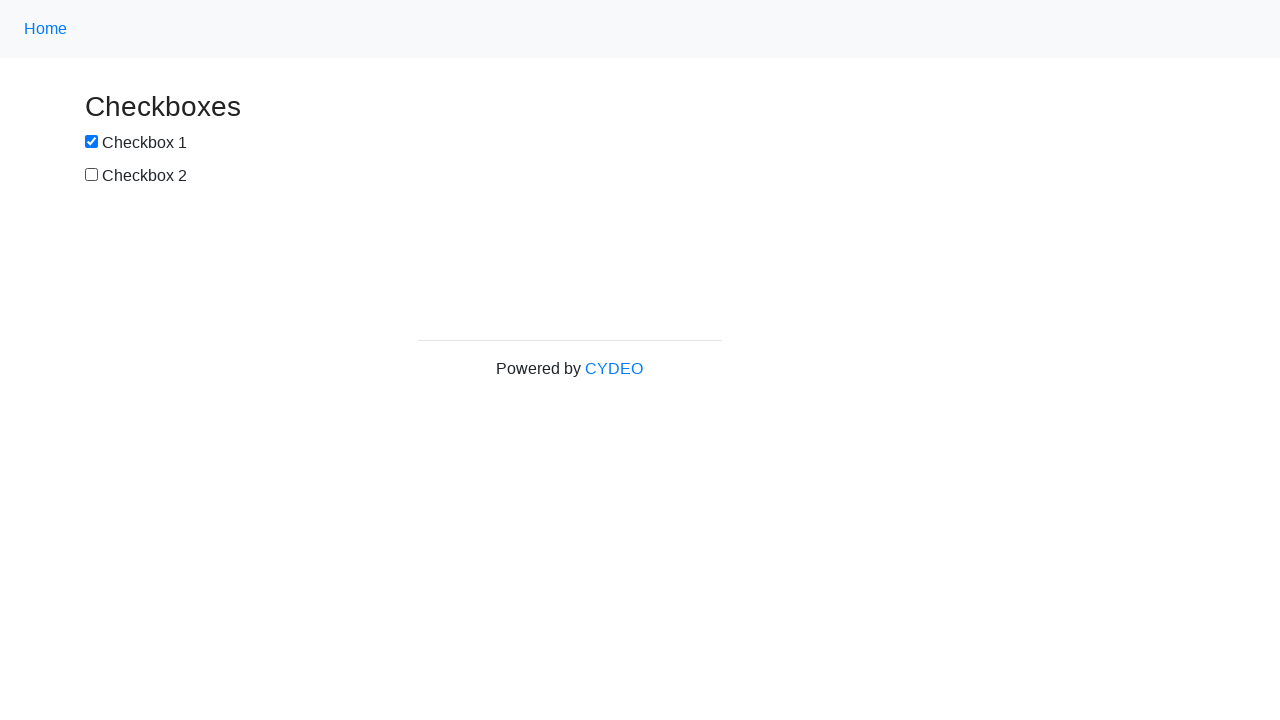

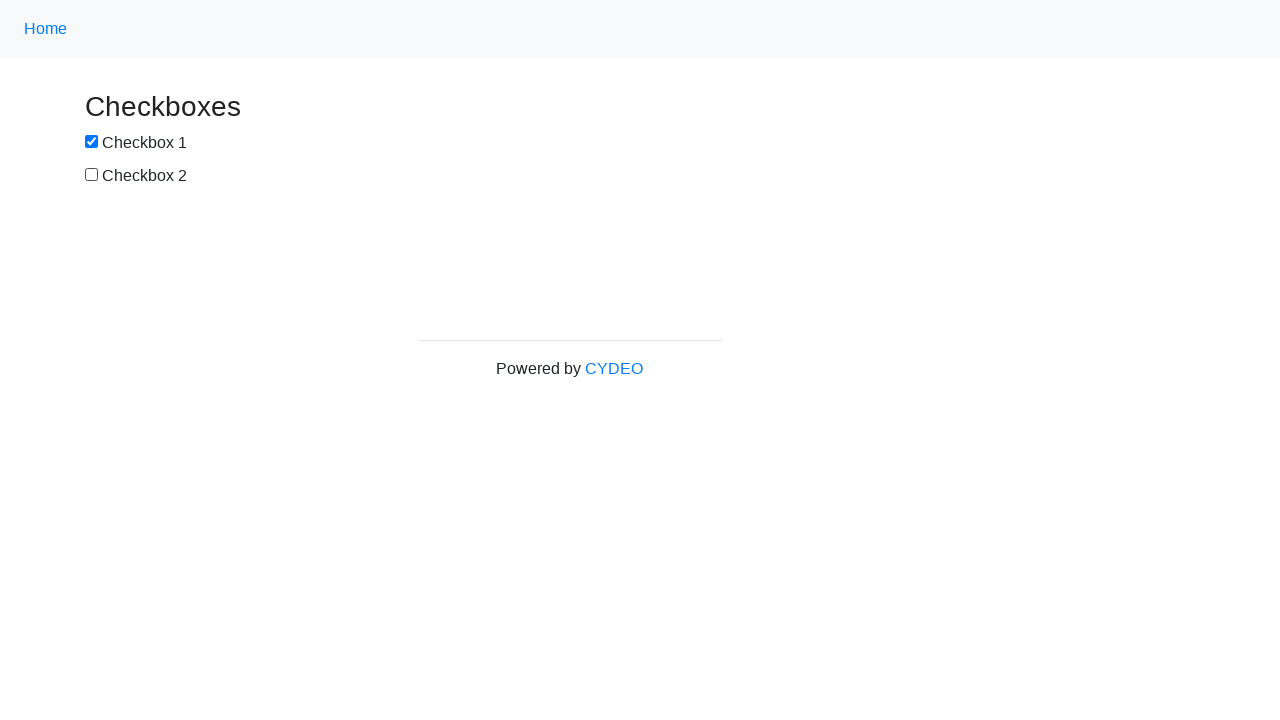